Tests clicking the second radio button on the radio button form page using CSS selector with value attribute

Starting URL: https://formy-project.herokuapp.com/radiobutton

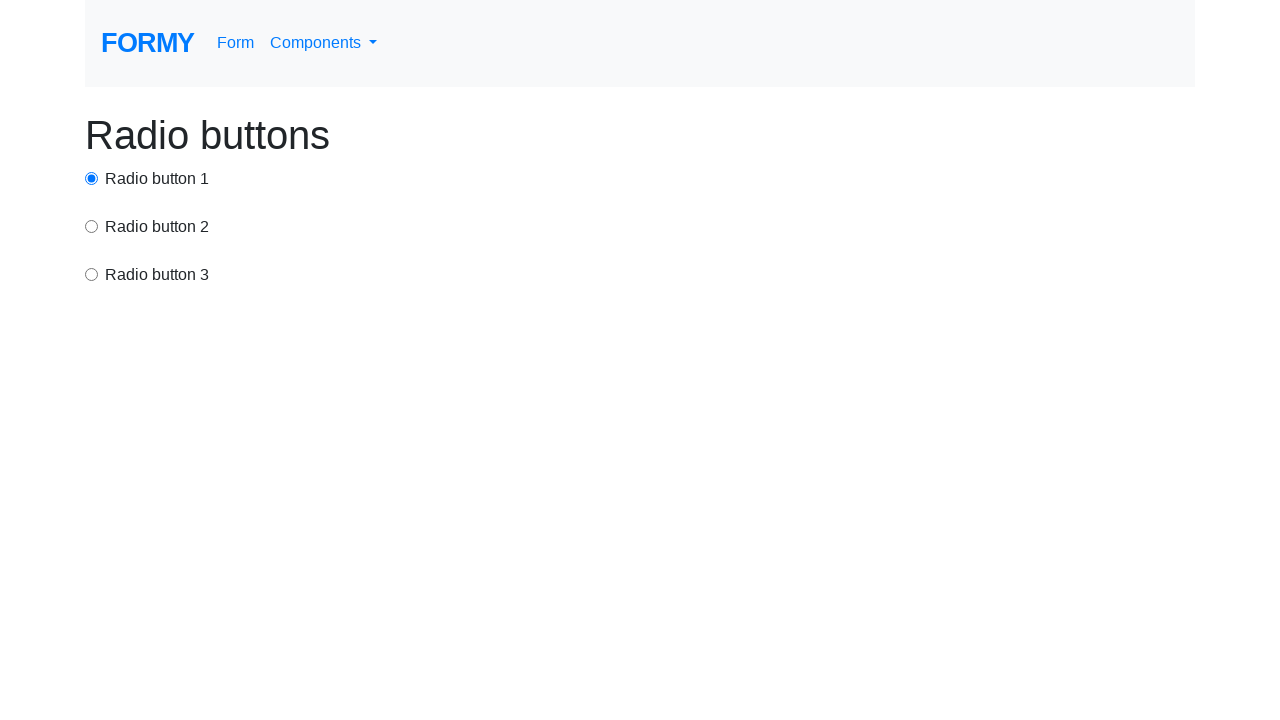

Clicked the second radio button using CSS selector with value='option2' at (92, 226) on input[value='option2']
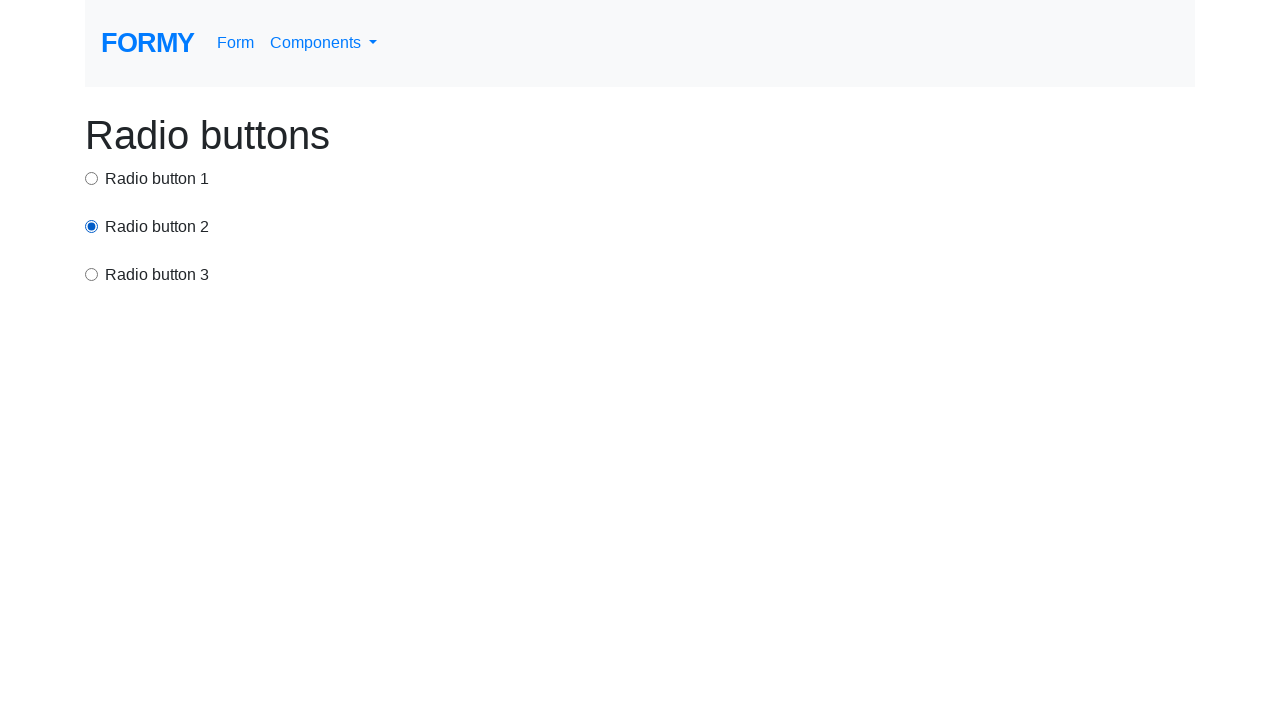

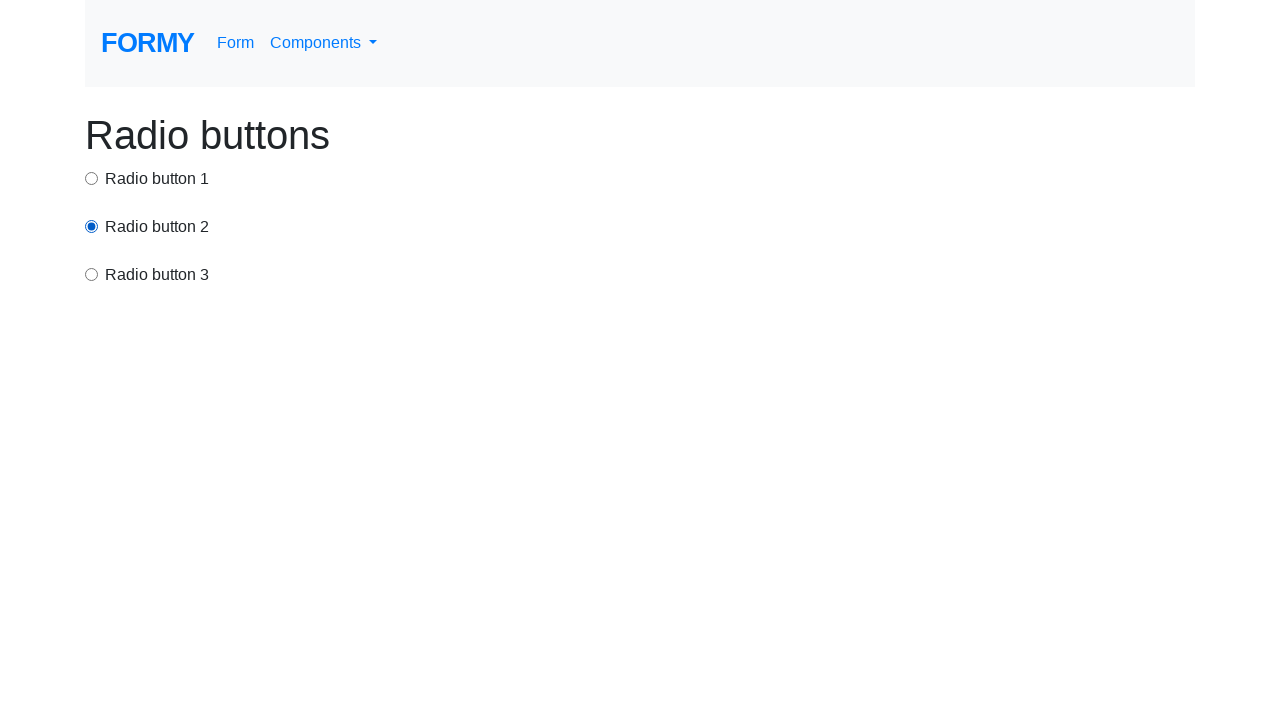